Tests clicking all checkboxes in a table using XPath descendant selector

Starting URL: https://selectorshub.com/xpath-practice-page/

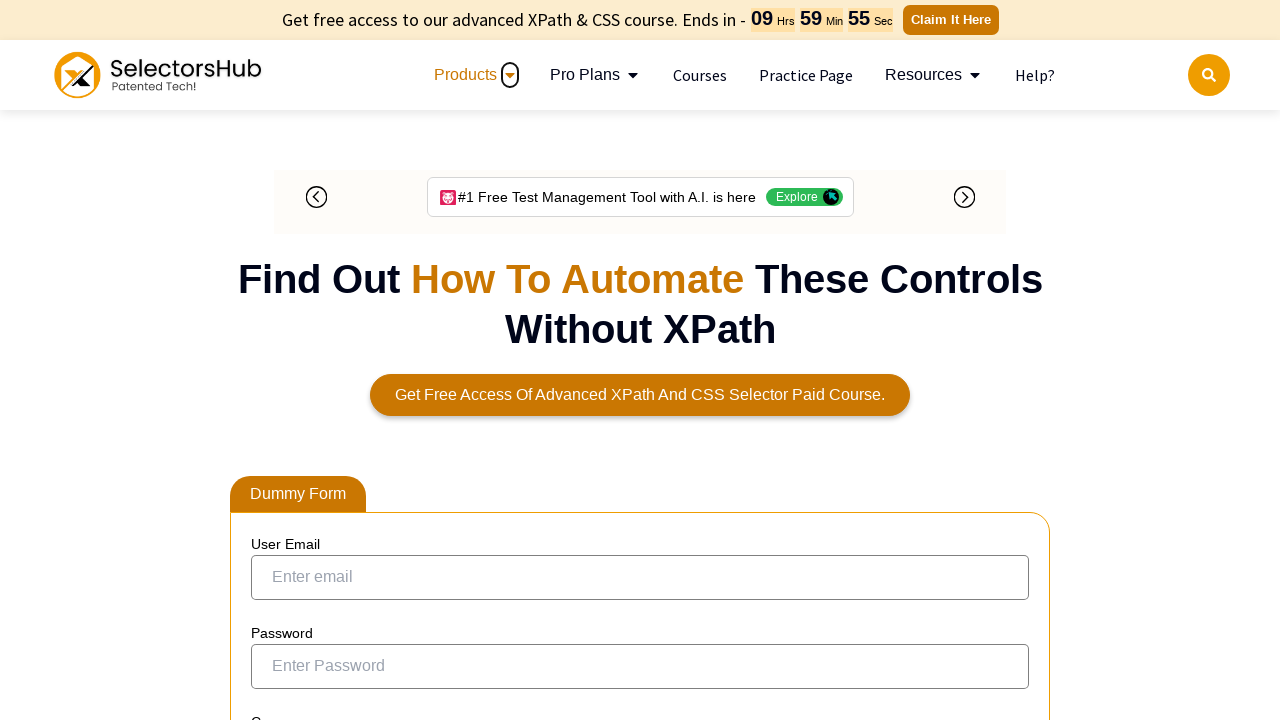

Navigated to XPath practice page
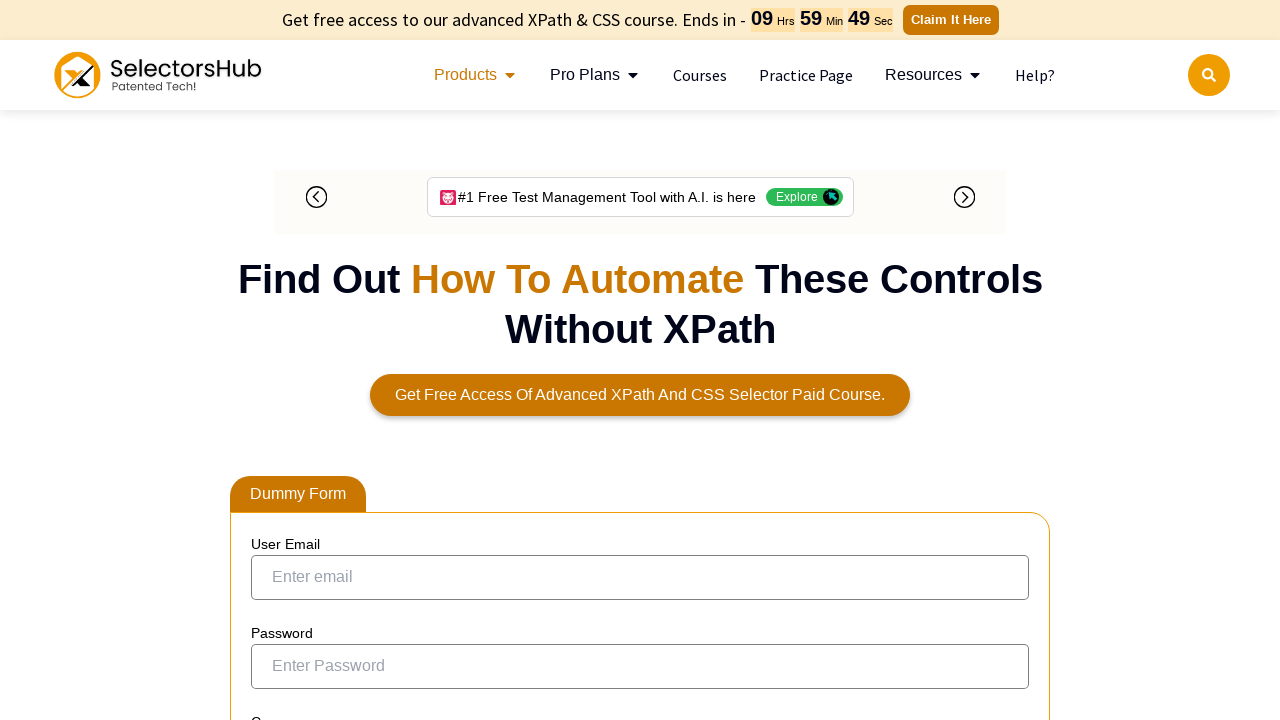

Located all checkboxes in the result table using XPath descendant selector
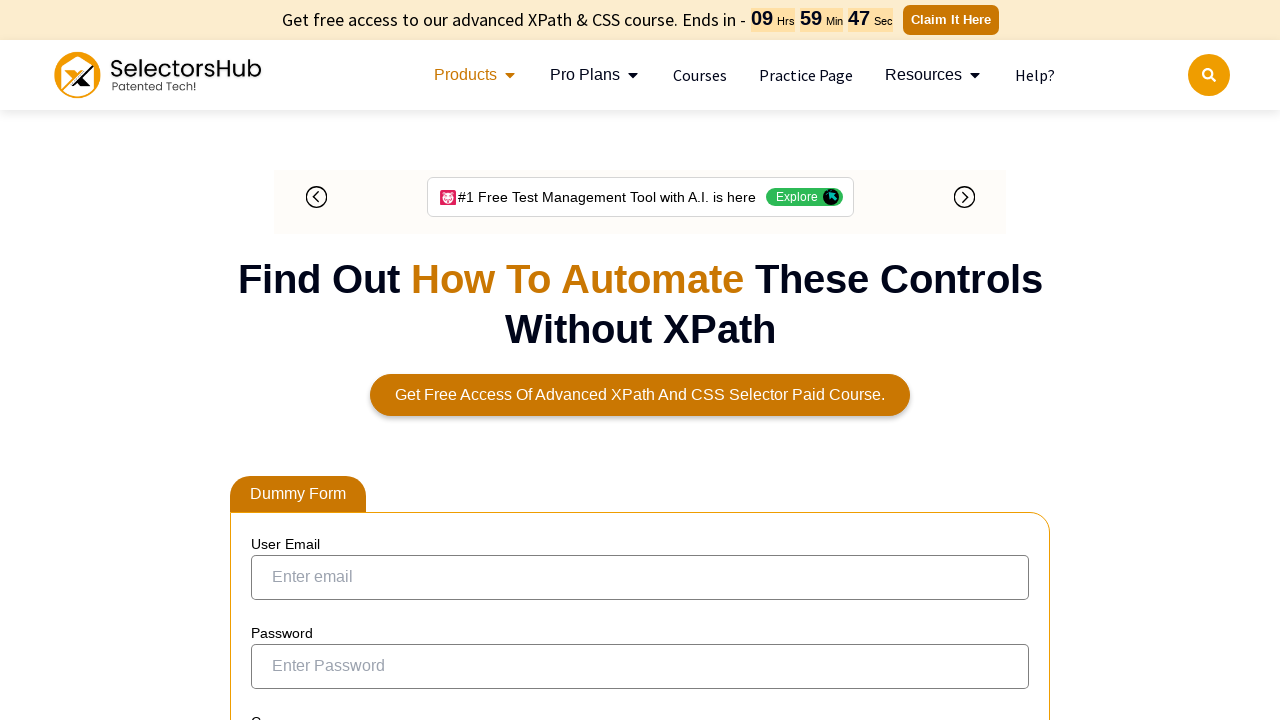

Clicked a checkbox in the table at (274, 353) on xpath=//table[@id='resultTable']//input >> nth=0
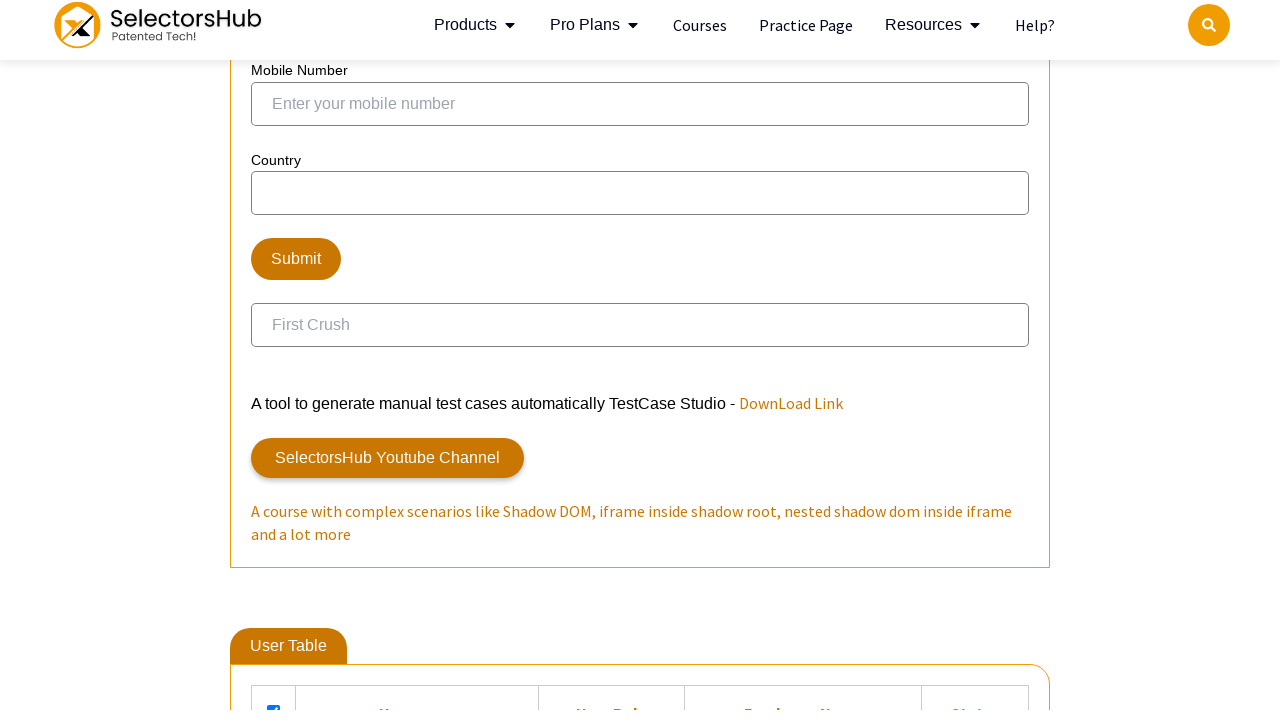

Clicked a checkbox in the table at (274, 360) on xpath=//table[@id='resultTable']//input >> nth=1
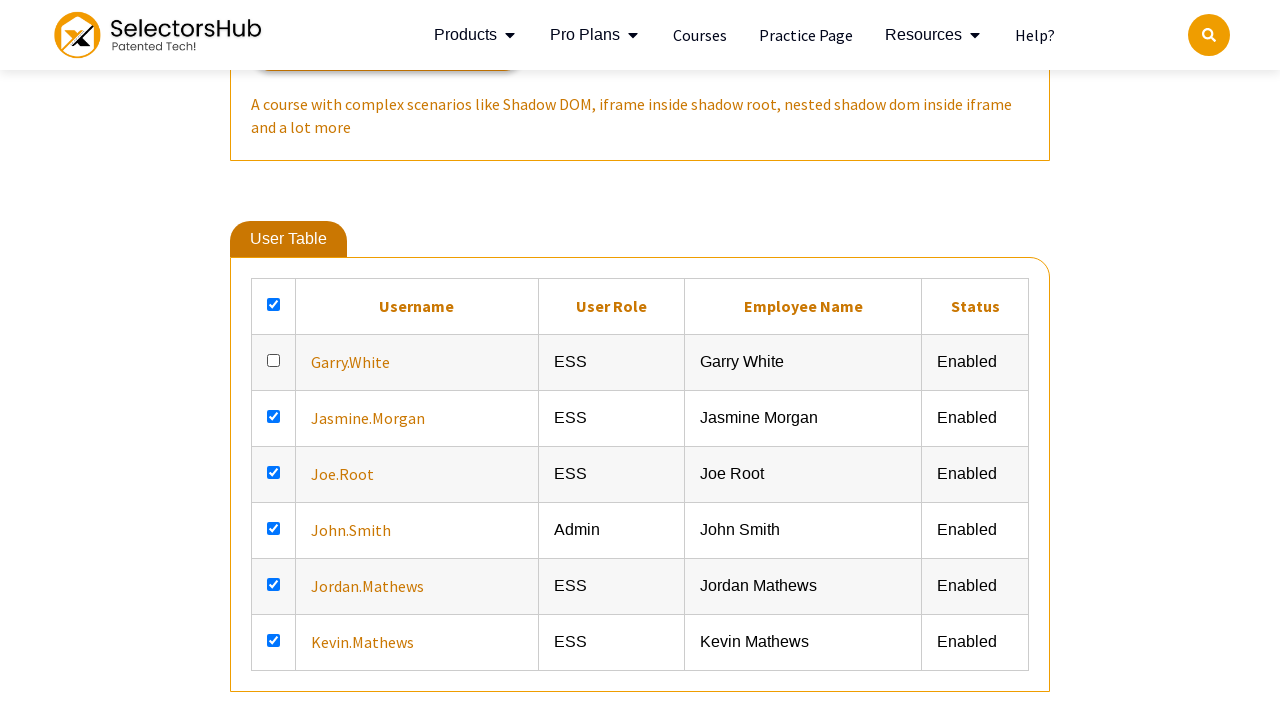

Clicked a checkbox in the table at (274, 416) on xpath=//table[@id='resultTable']//input >> nth=2
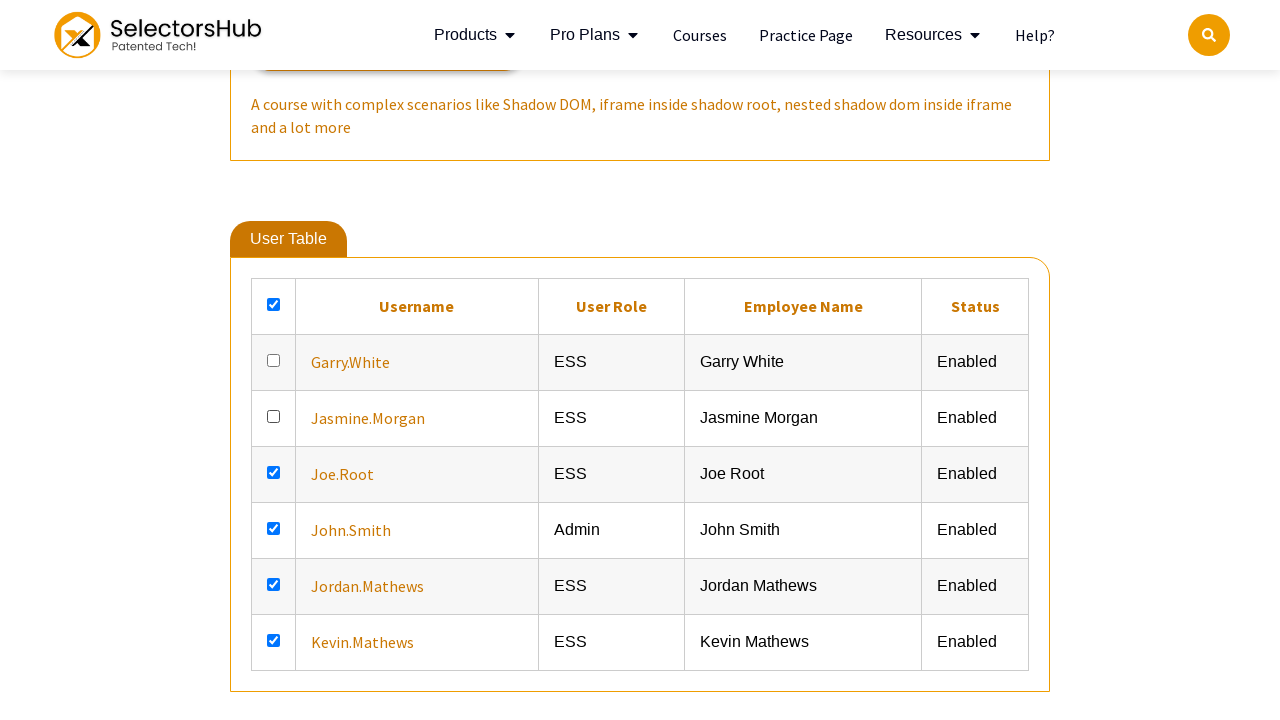

Clicked a checkbox in the table at (274, 472) on xpath=//table[@id='resultTable']//input >> nth=3
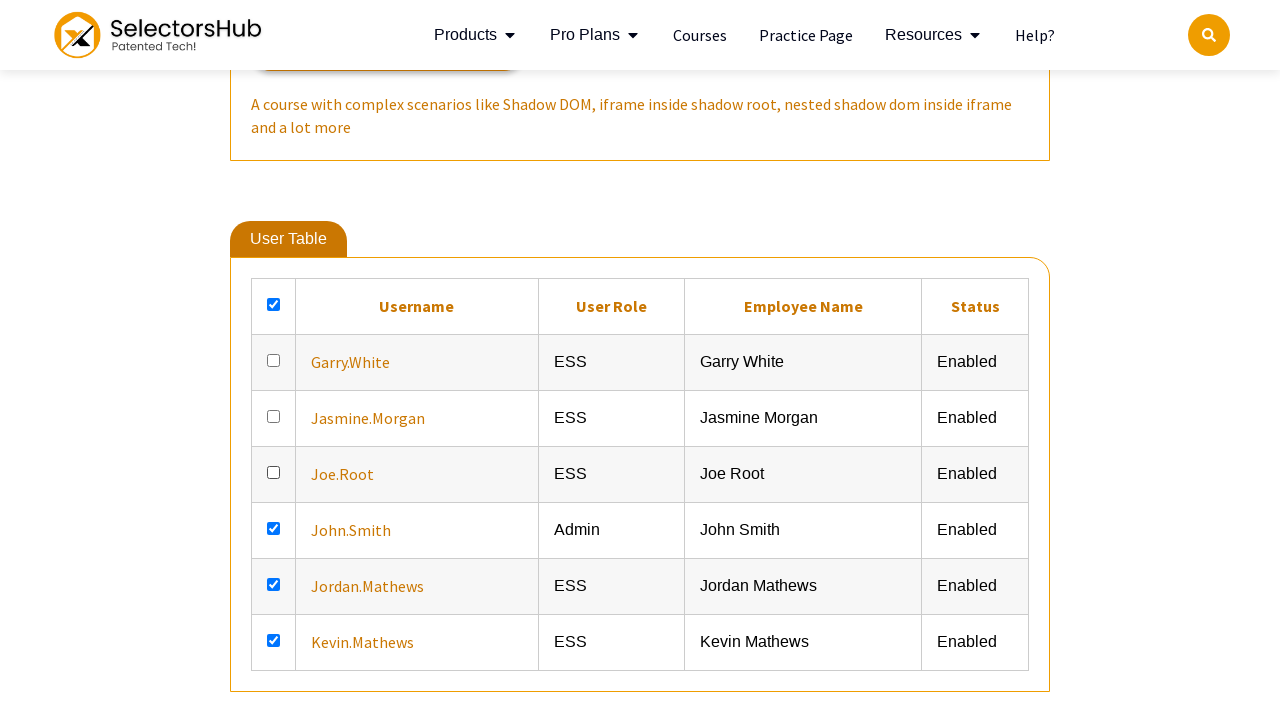

Clicked a checkbox in the table at (274, 528) on xpath=//table[@id='resultTable']//input >> nth=4
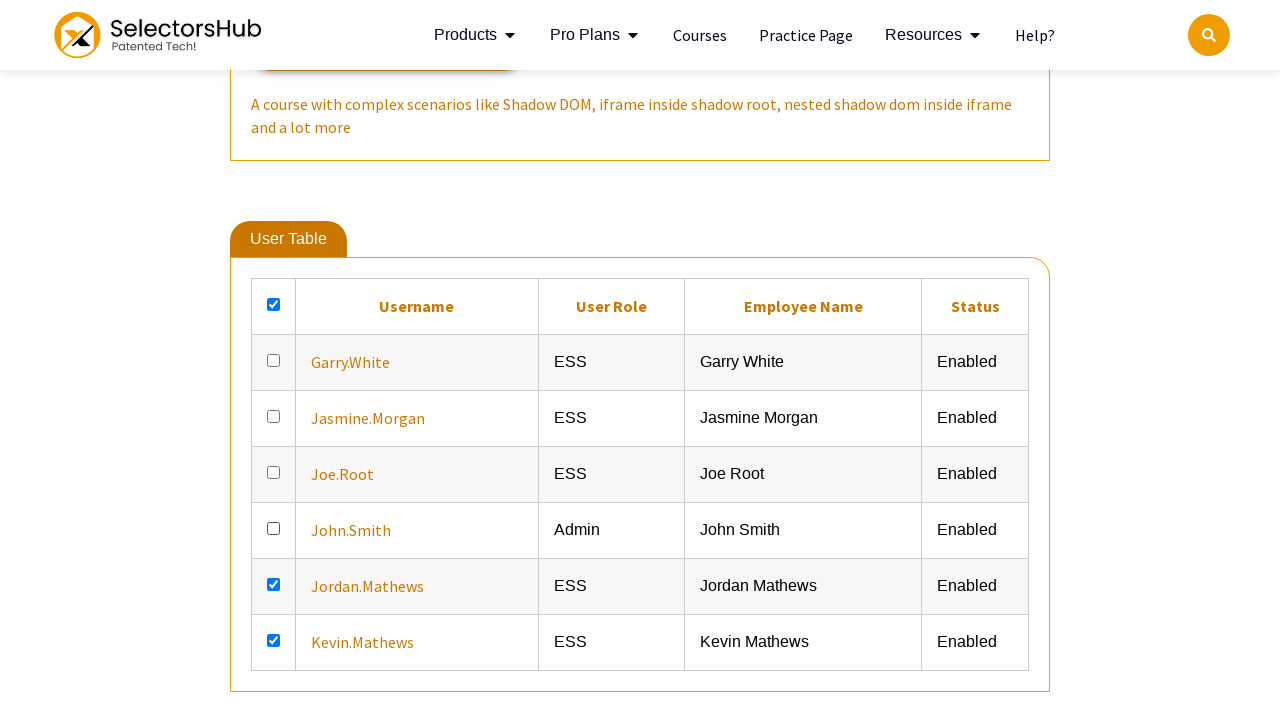

Clicked a checkbox in the table at (274, 584) on xpath=//table[@id='resultTable']//input >> nth=5
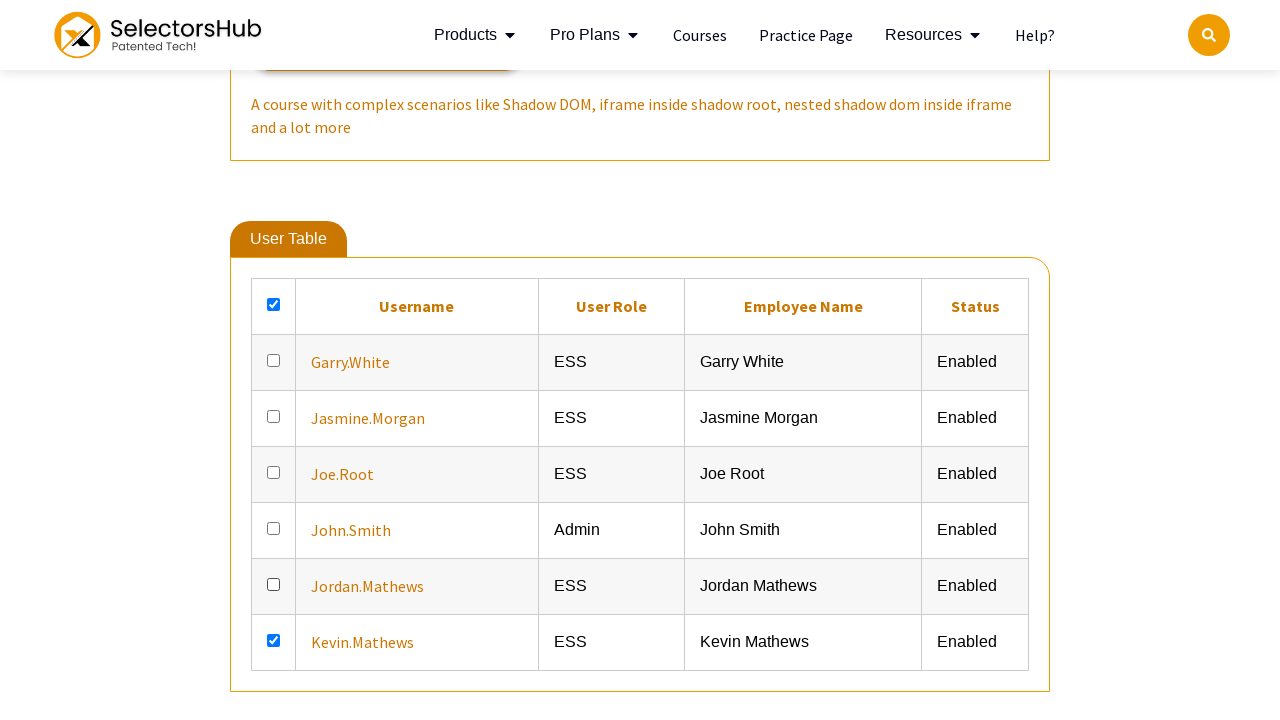

Clicked a checkbox in the table at (274, 640) on xpath=//table[@id='resultTable']//input >> nth=6
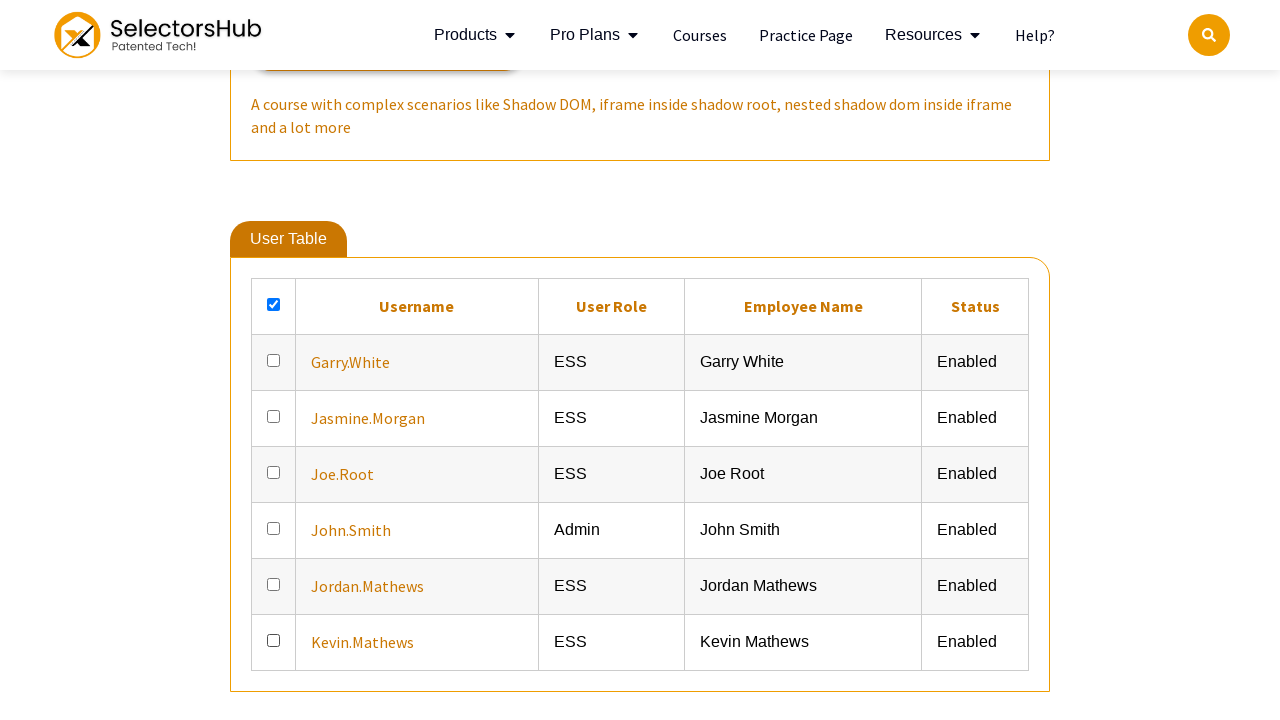

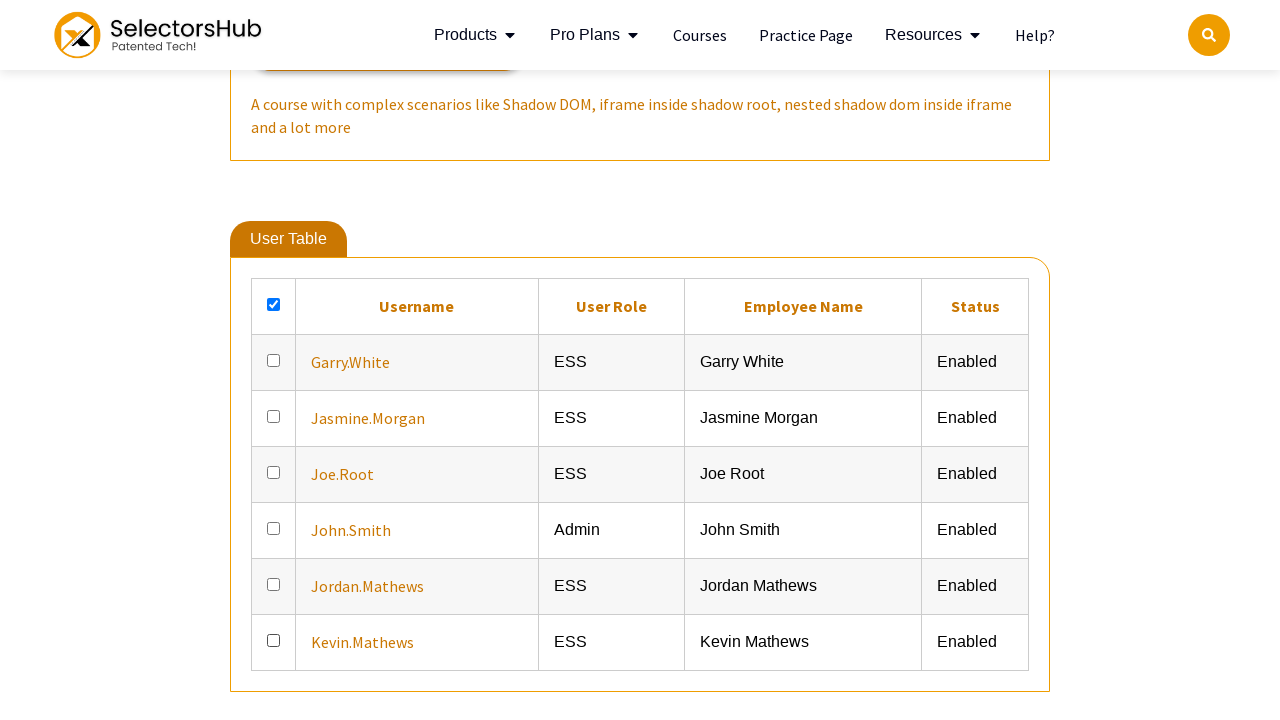